Navigates to Myntra website and opens browser DevTools using keyboard shortcut Ctrl+Shift+I

Starting URL: https://www.myntra.com/

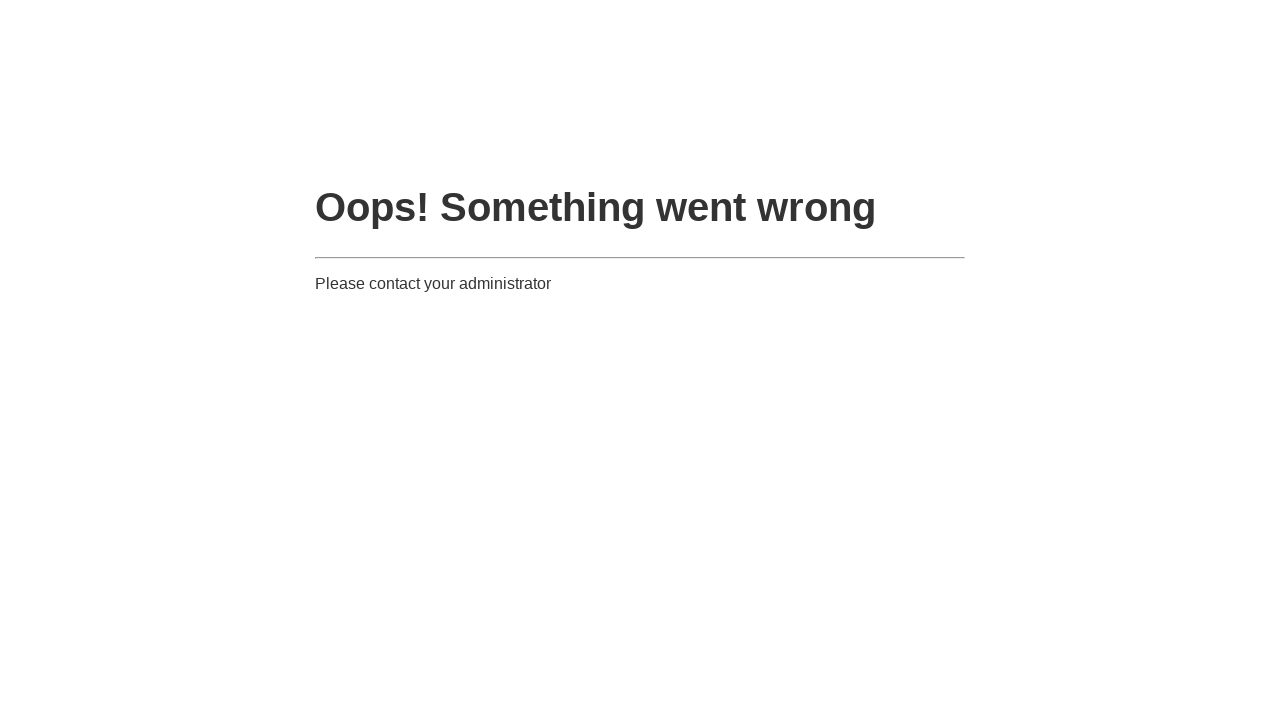

Set viewport size to 1920x1080
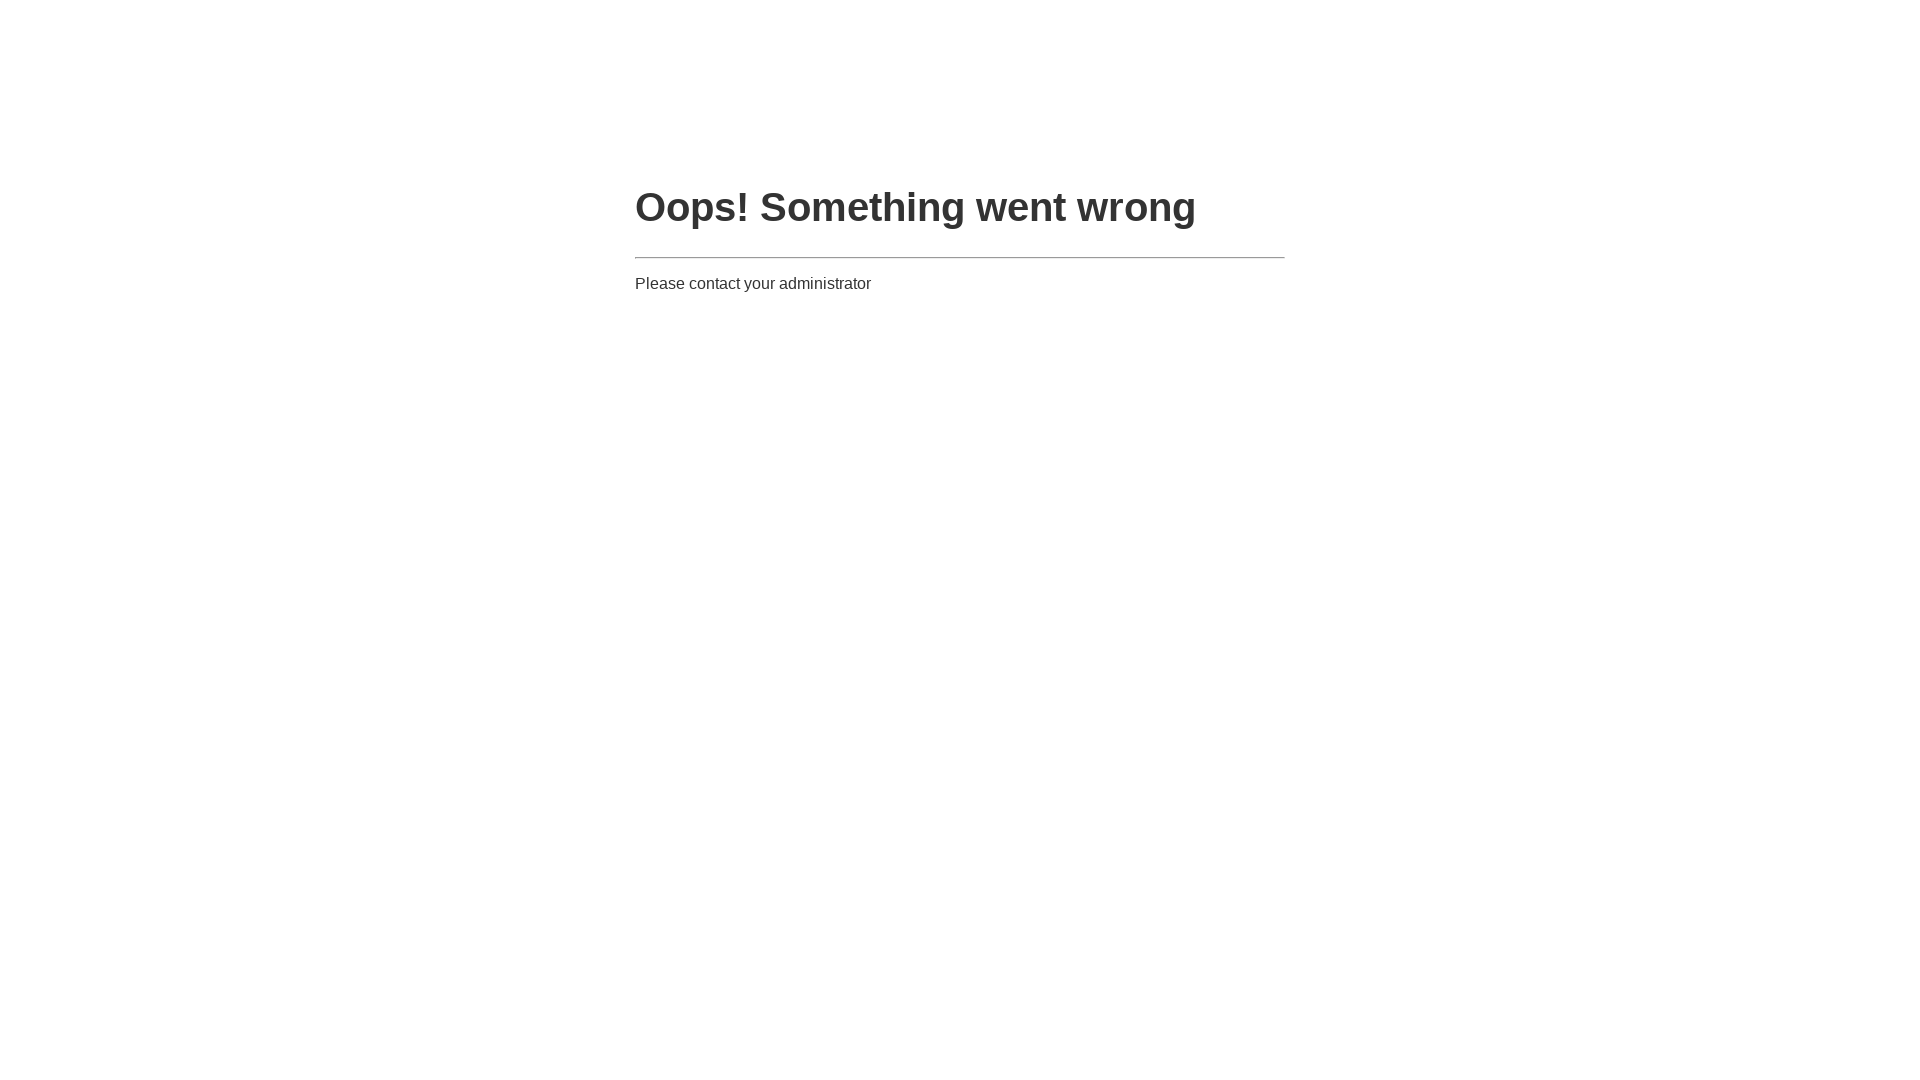

Myntra website loaded and DOM content ready
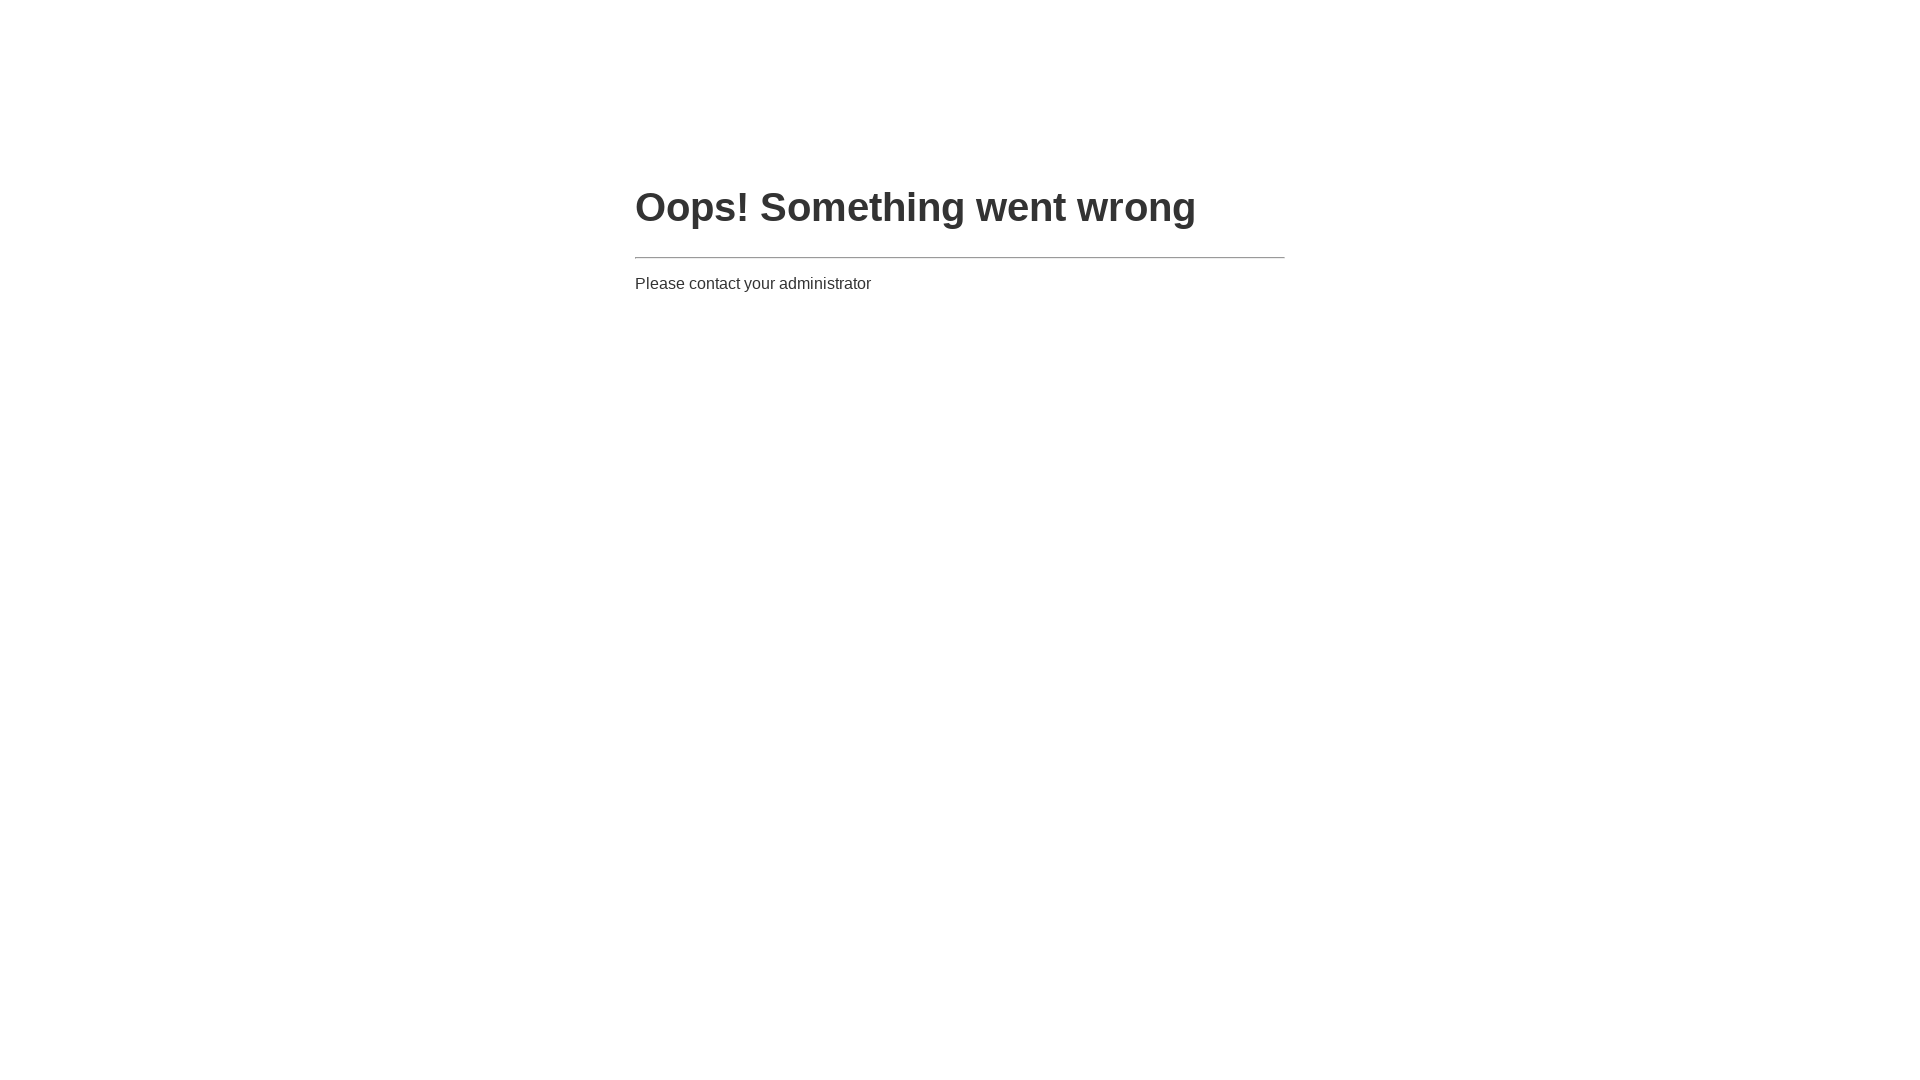

Opened browser DevTools using Ctrl+Shift+I keyboard shortcut
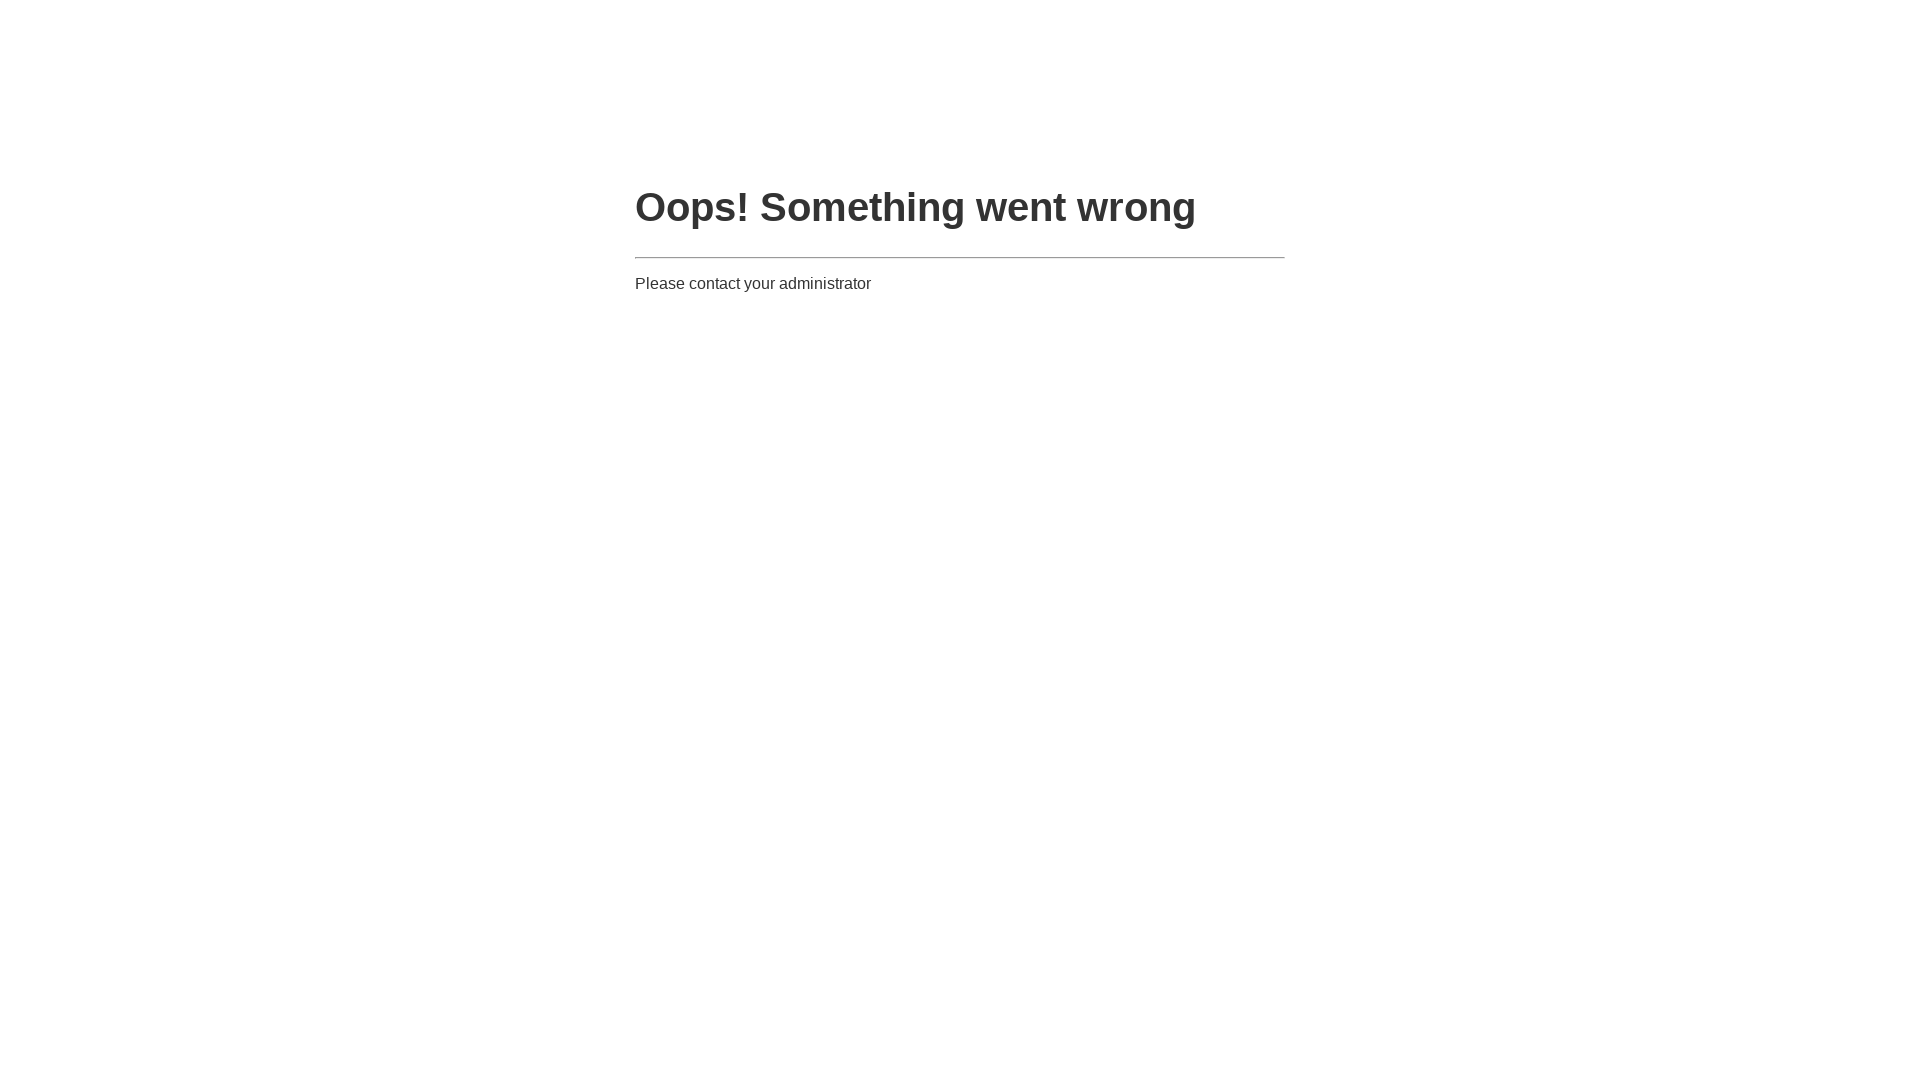

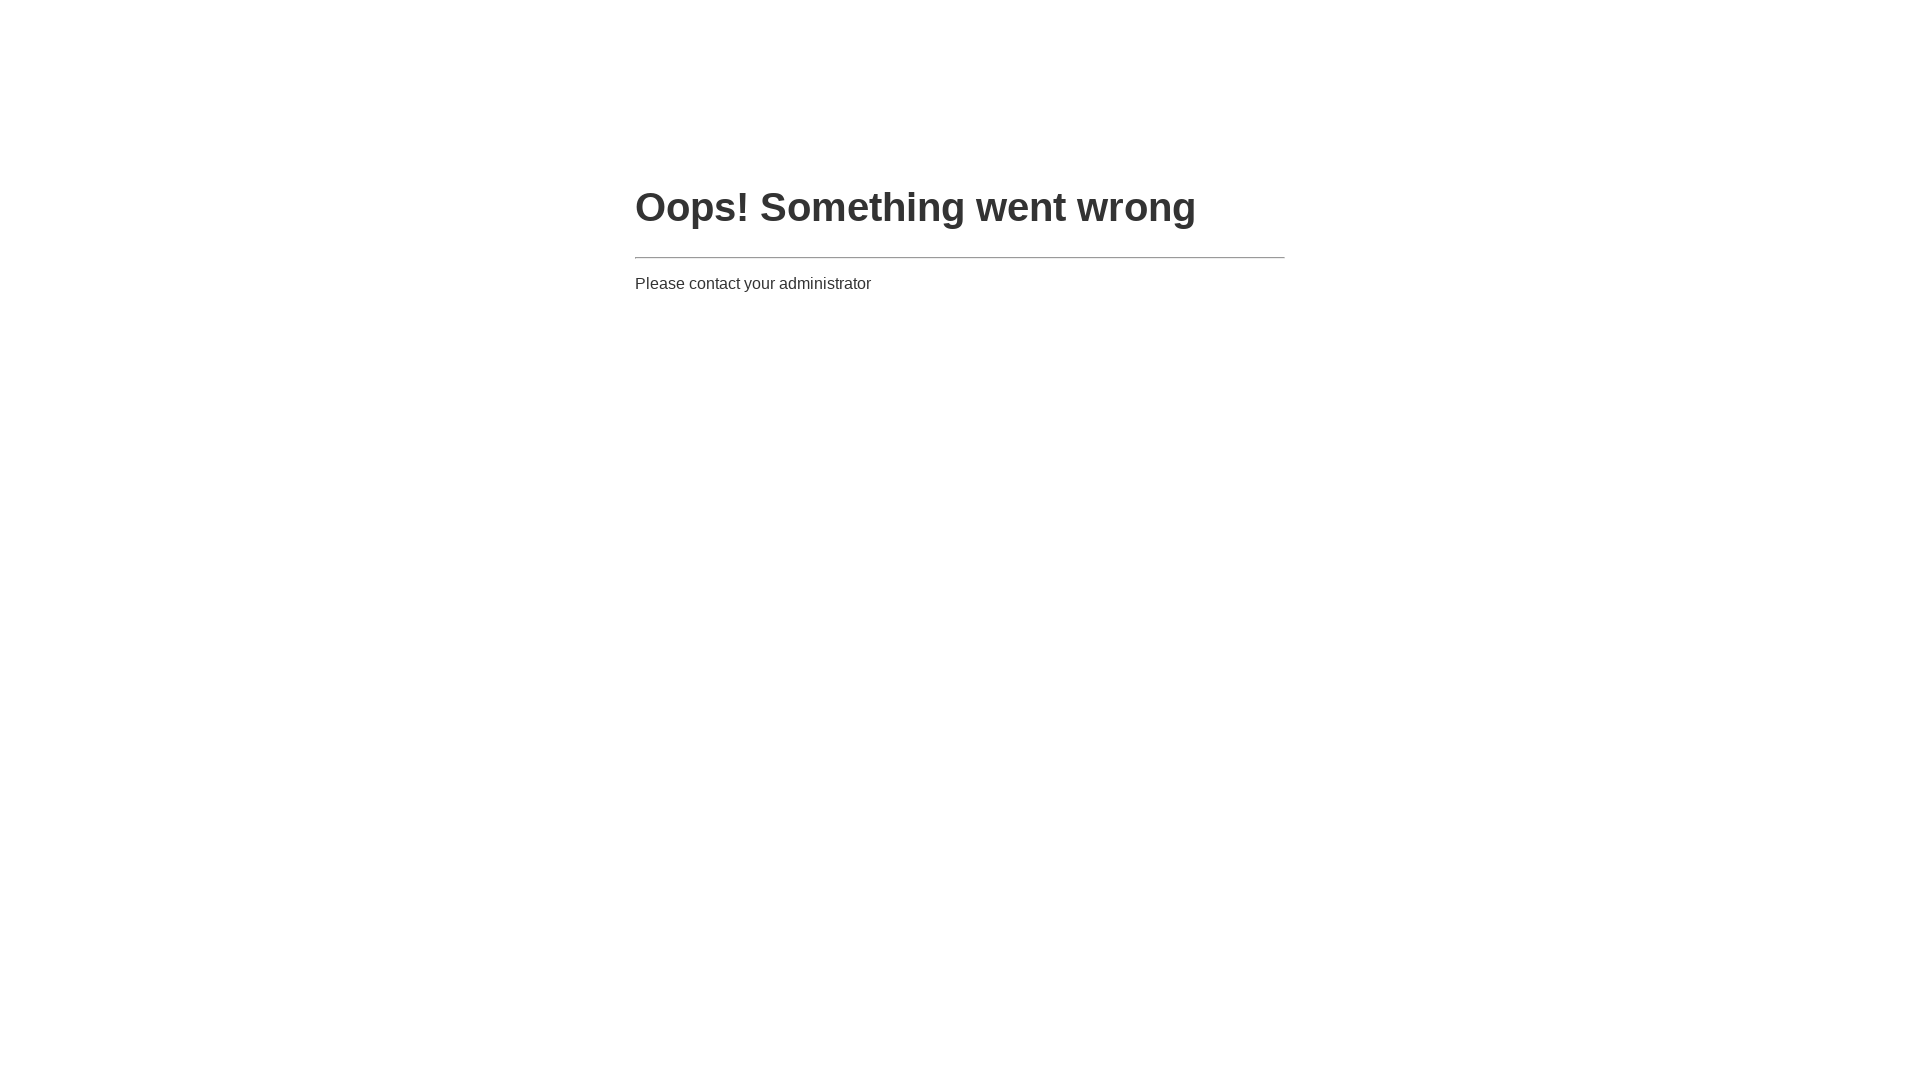